Tests that a number input field rejects string values by entering "str" and verifying the value remains empty

Starting URL: http://the-internet.herokuapp.com/inputs

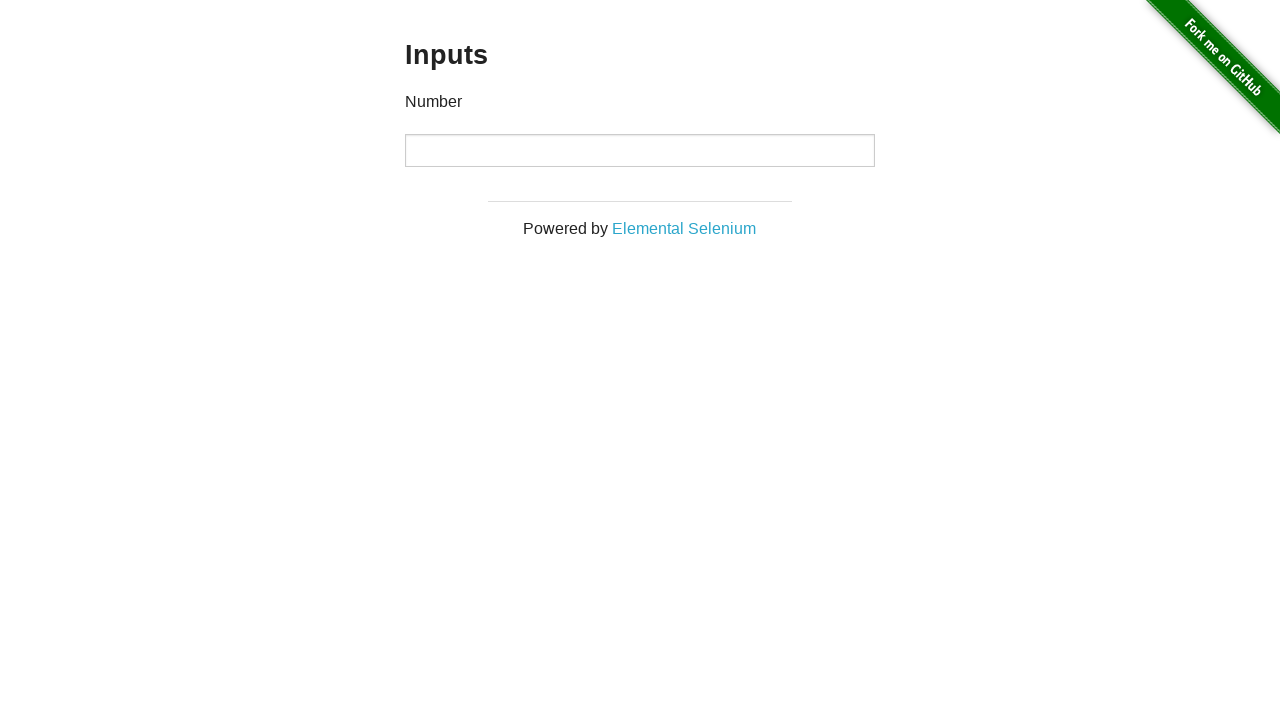

Navigated to the-internet.herokuapp.com/inputs
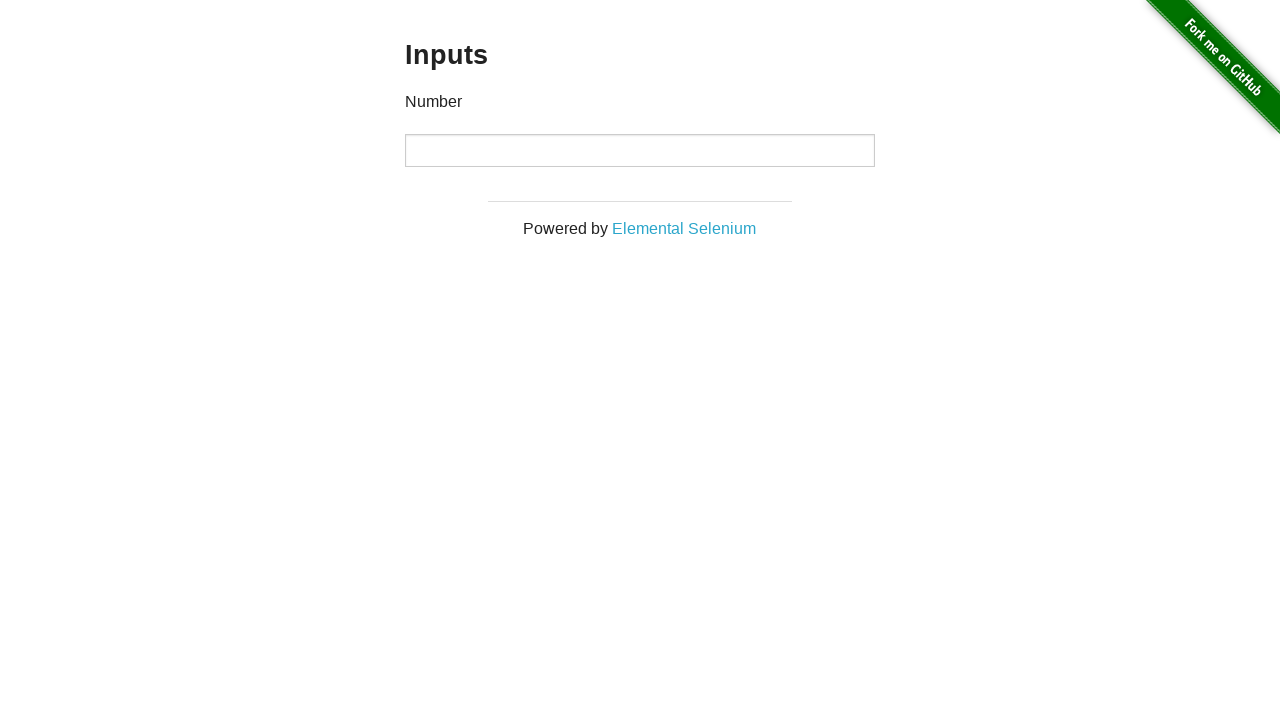

Entered 'str' into the number input field
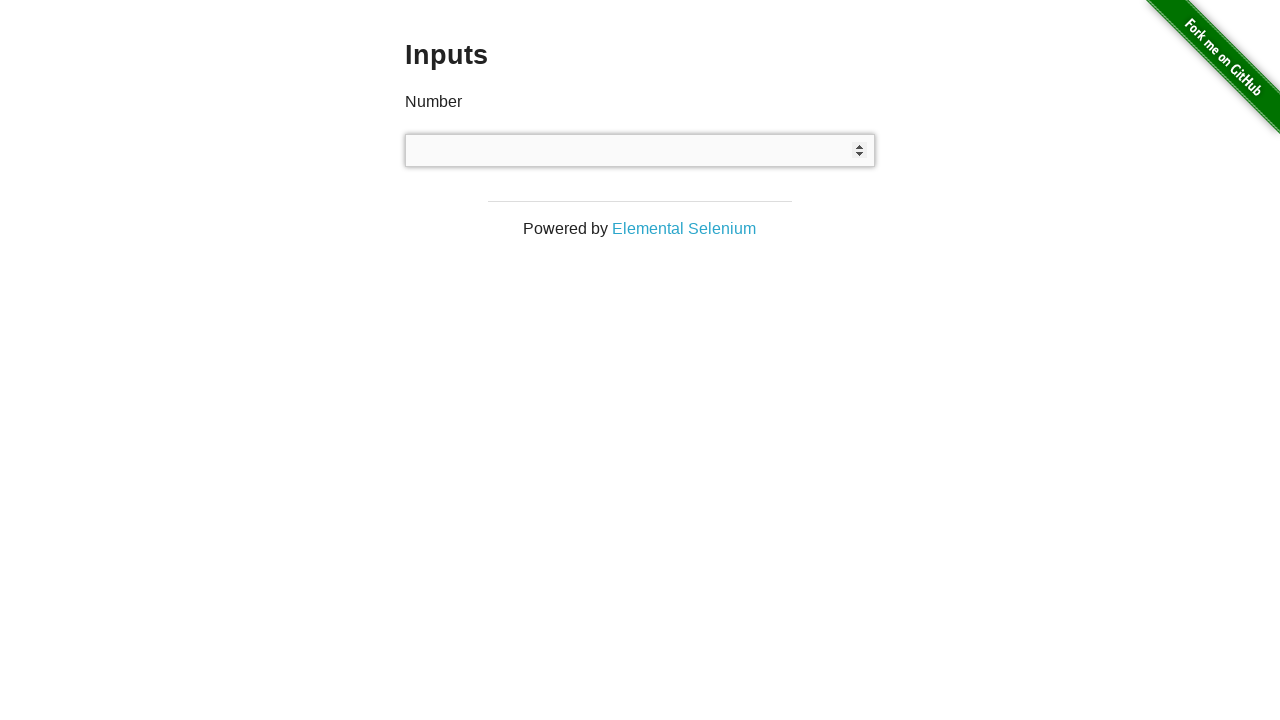

Verified that the number input field remains empty after attempting to enter 'str'
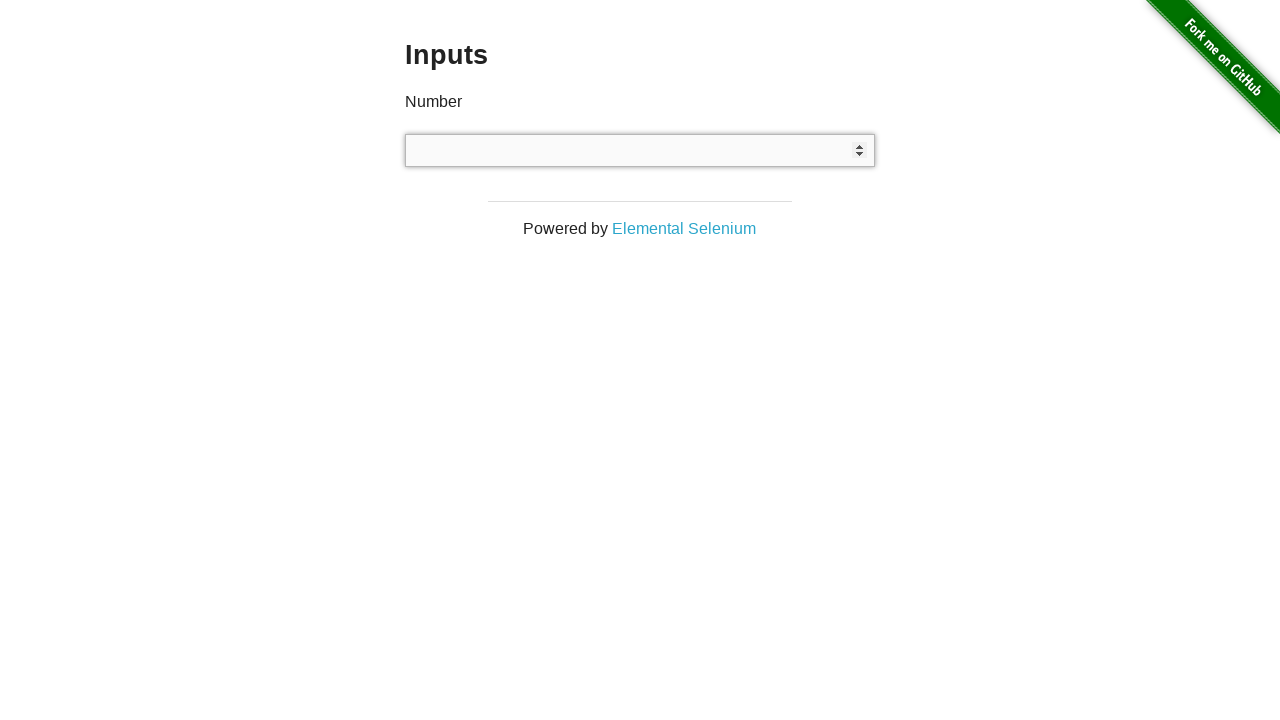

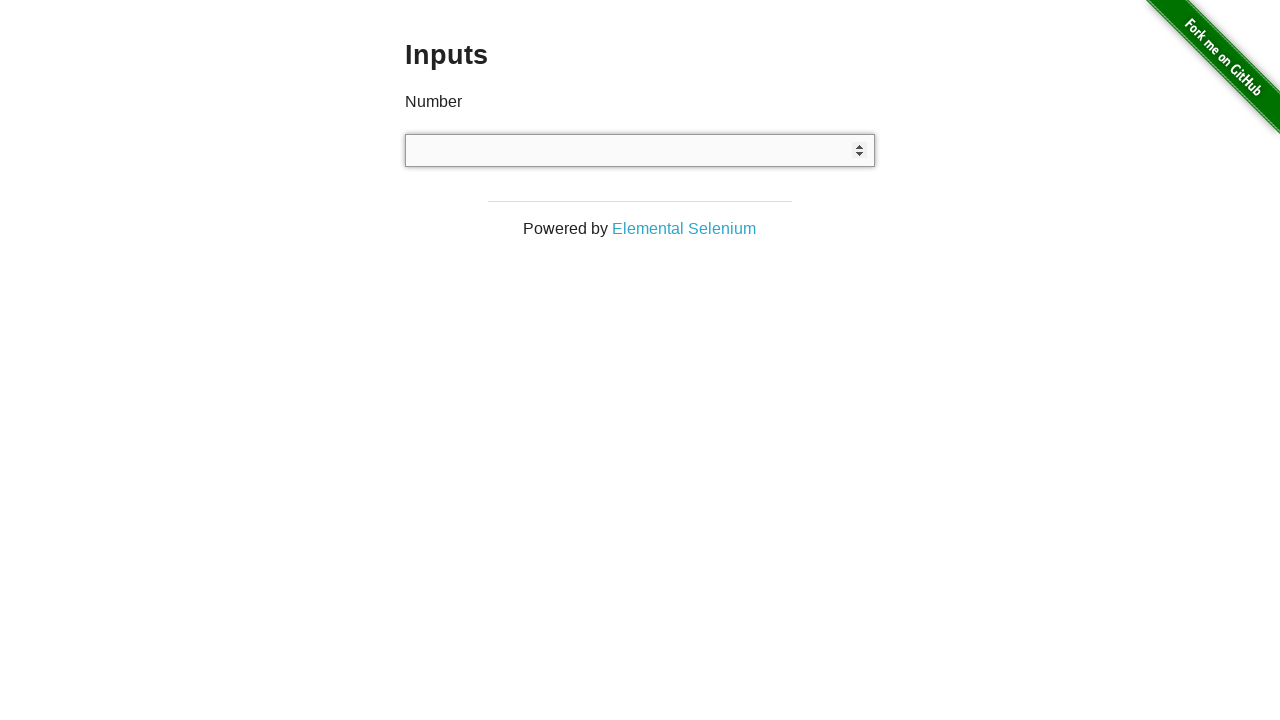